Navigates to VyTrack website and verifies that all top navigation menu links are displayed with the correct text

Starting URL: https://vytrack.com/

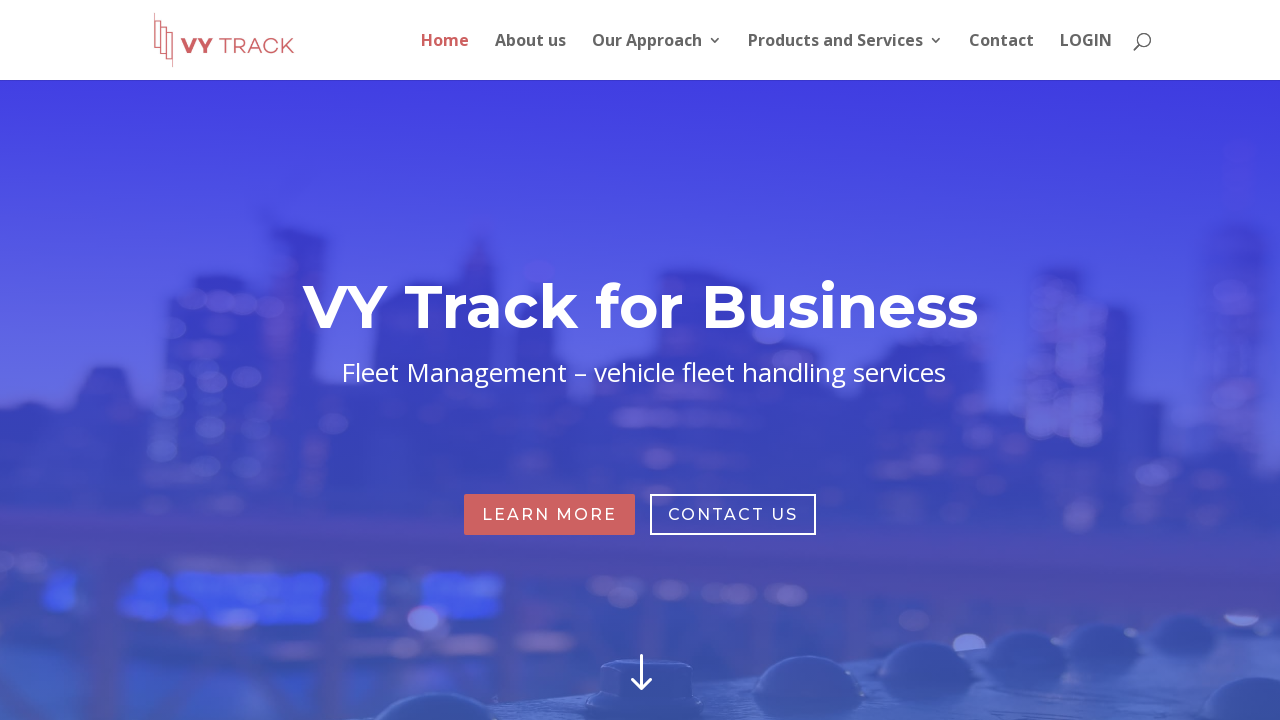

Navigated to VyTrack website
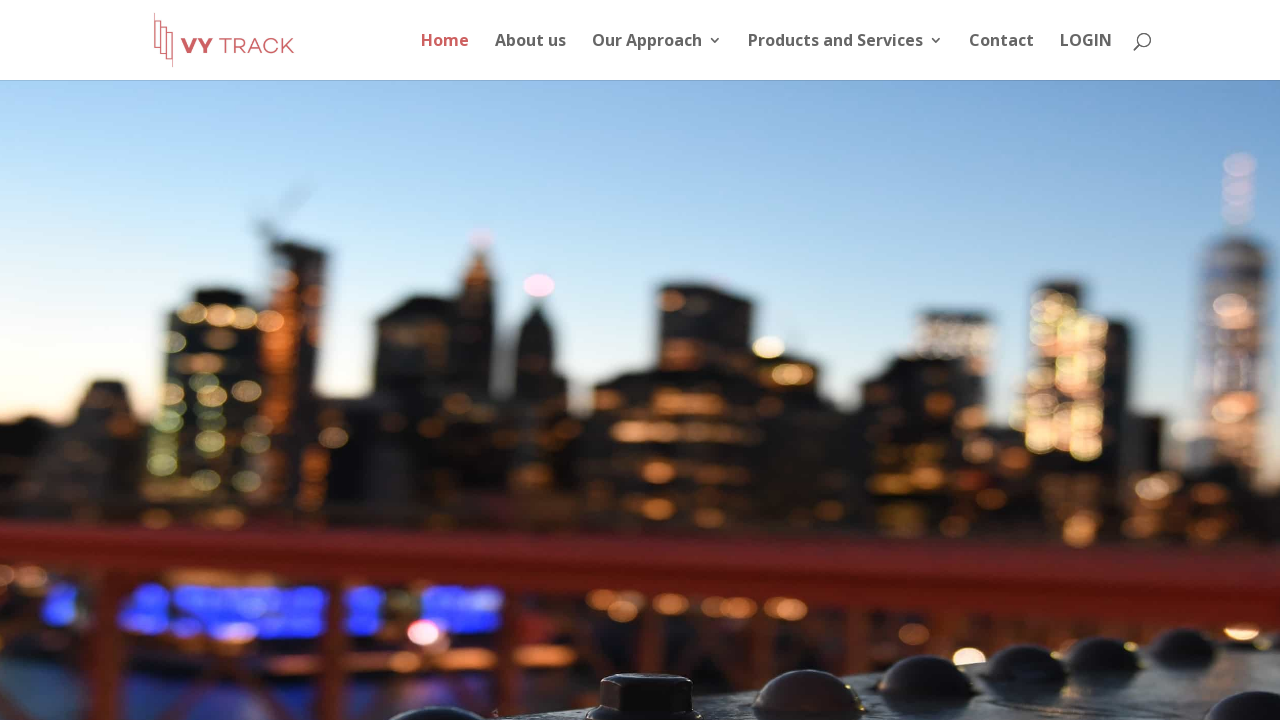

Located all top navigation menu links
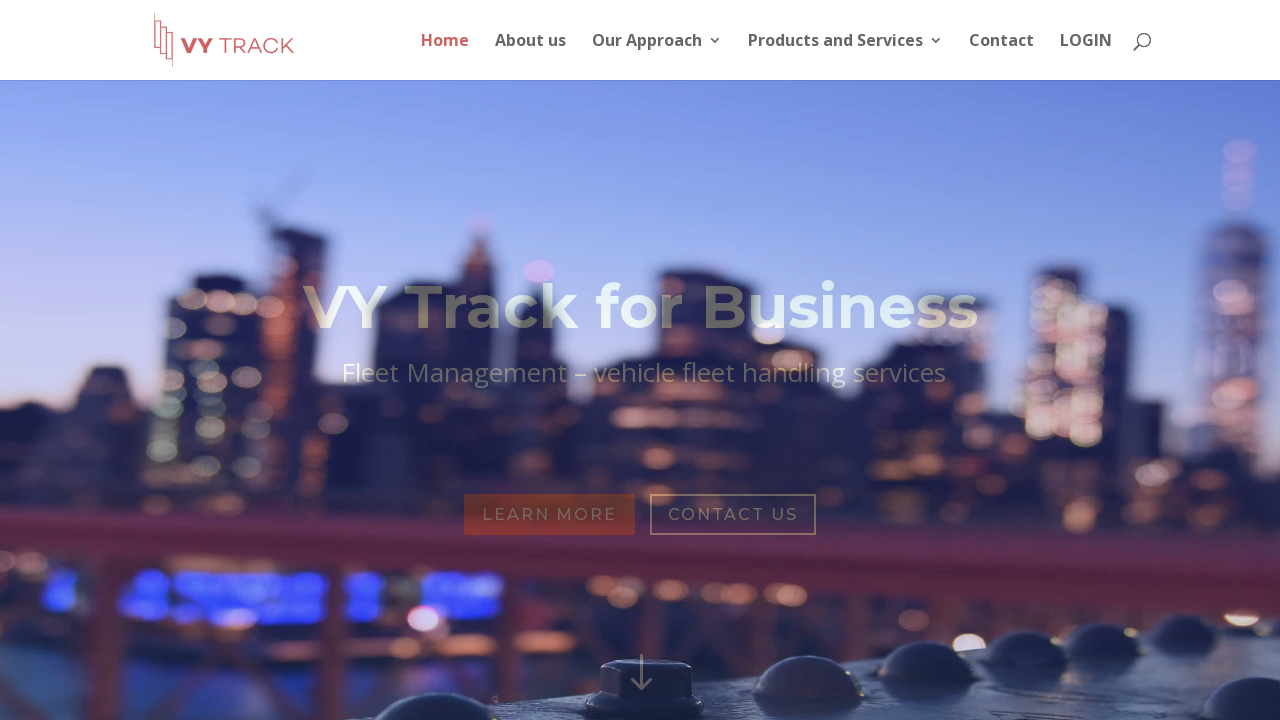

Verified all top navigation links are visible
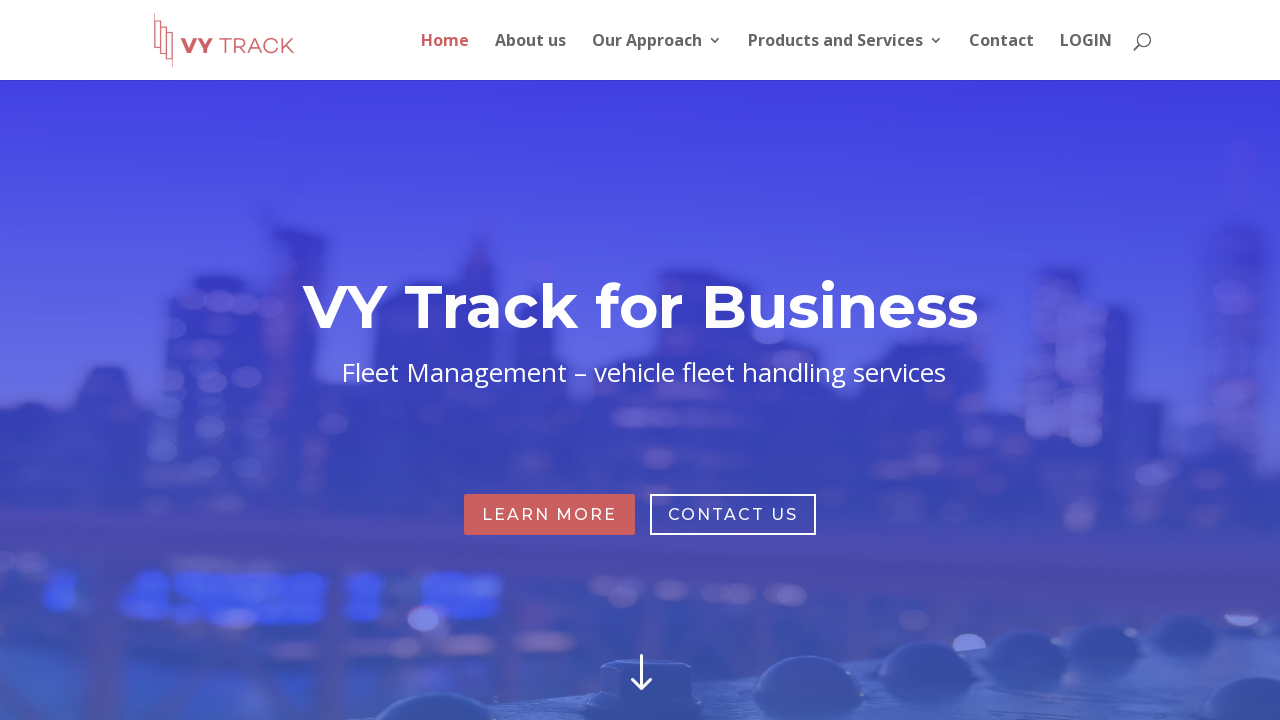

Extracted text content from all navigation links
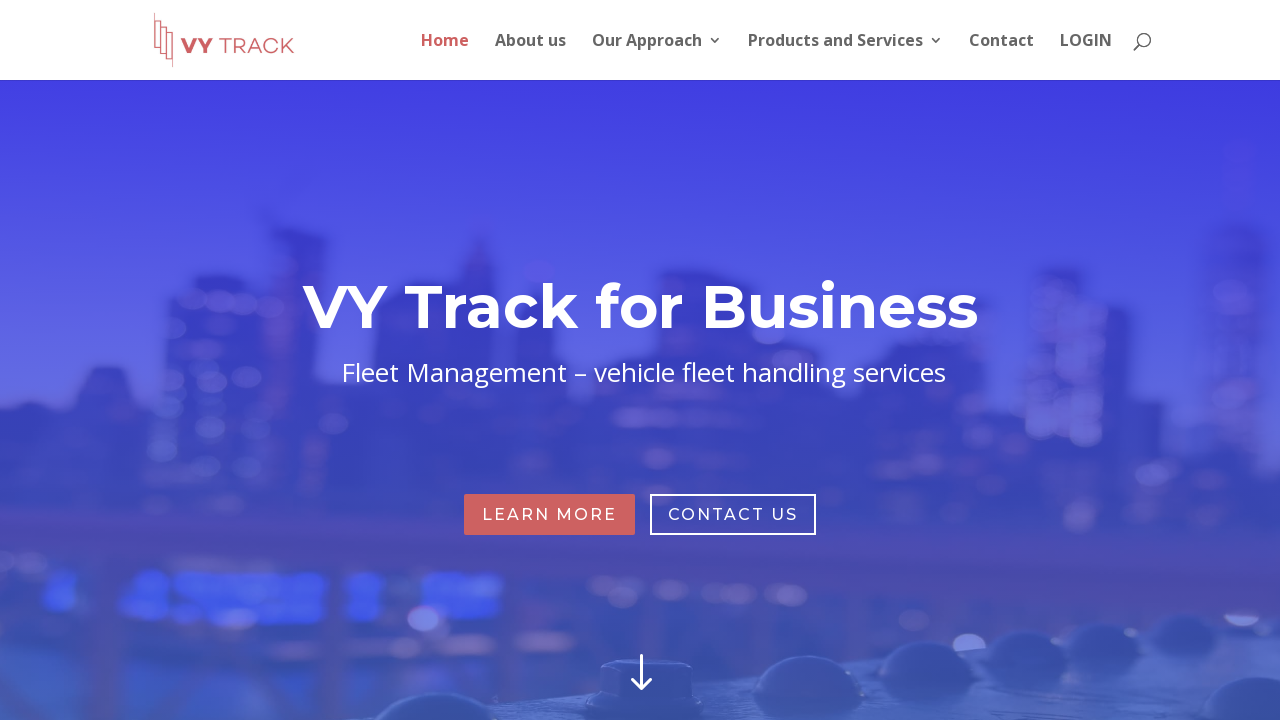

Verified navigation link texts match expected values: Home, About us, Our Approach, Products and Services, Contact, LOGIN
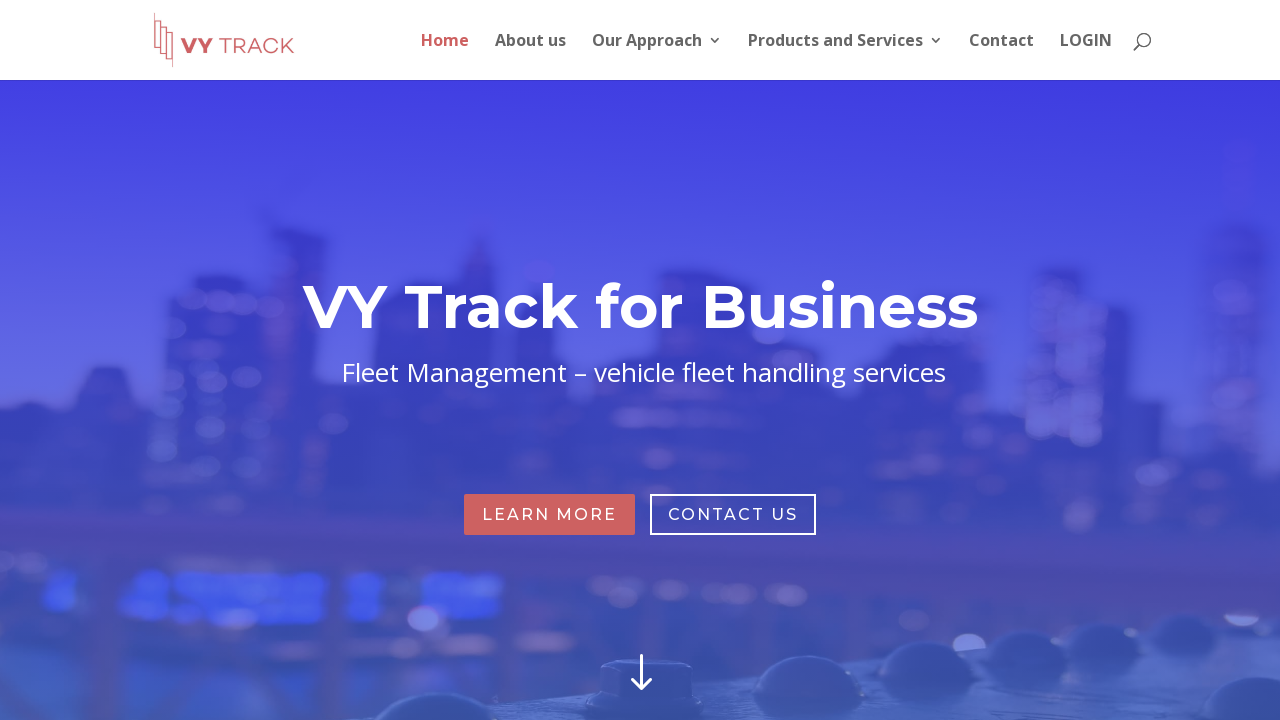

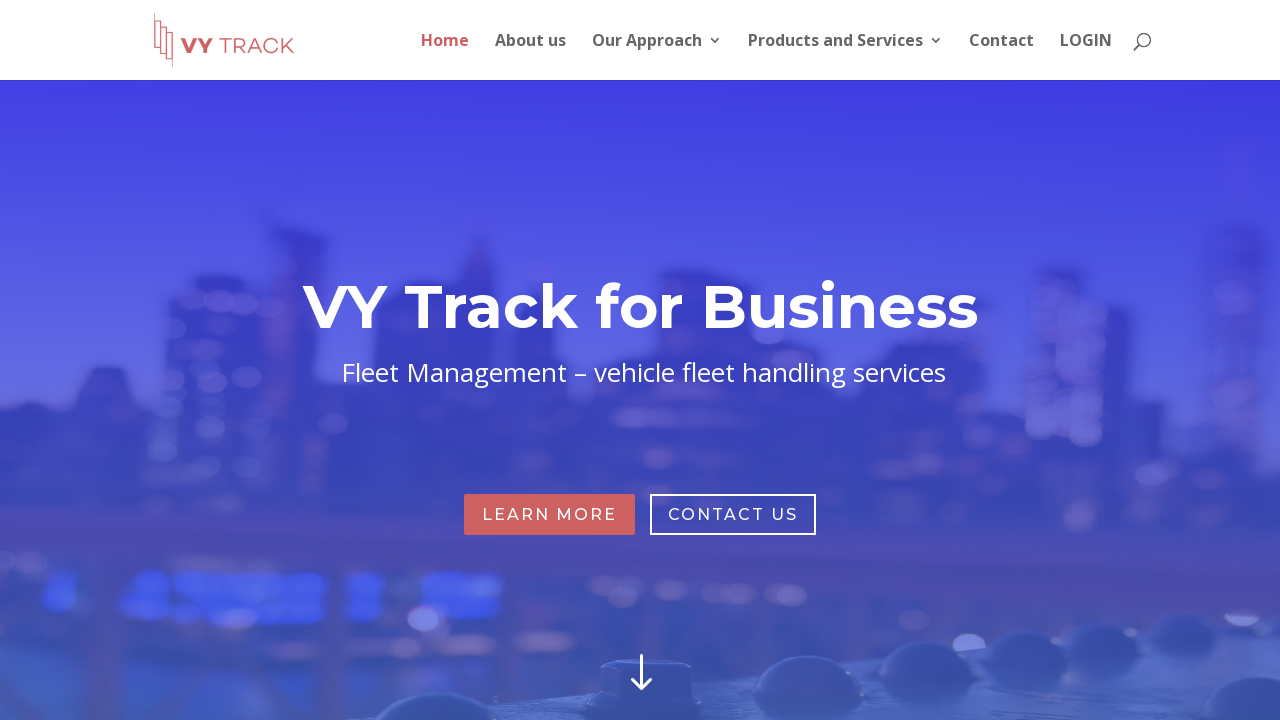